Tests dropdown selection functionality by selecting specific options from two different dropdown menus on a practice page

Starting URL: https://grotechminds.com/dropdown/

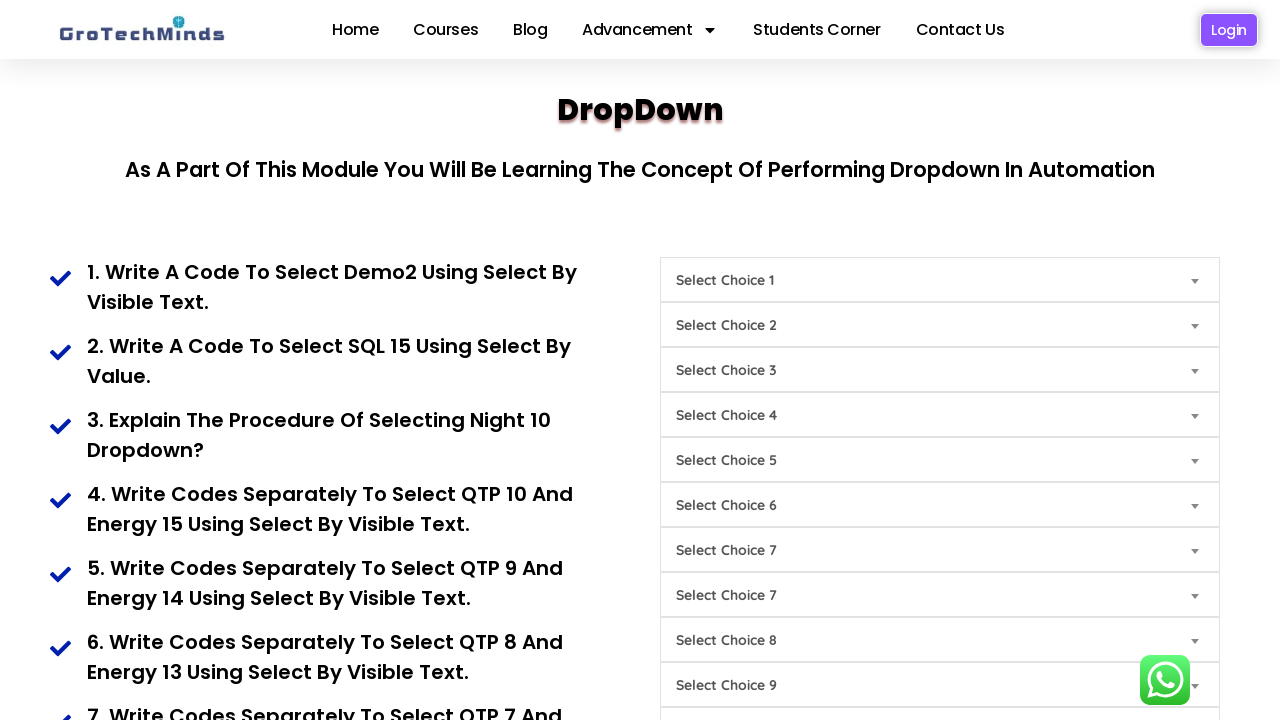

Selected 'QTP10' from the first dropdown menu on #Choice8
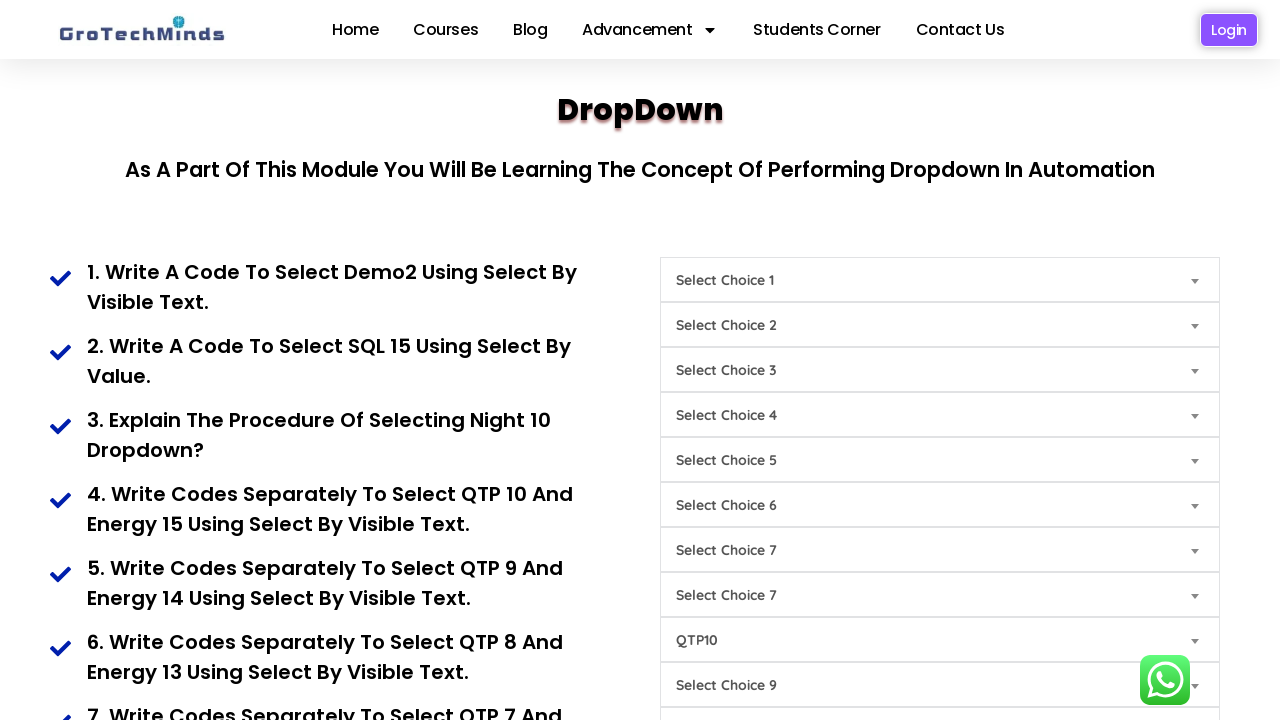

Selected 'Energy15' from the second dropdown menu on #Choice4
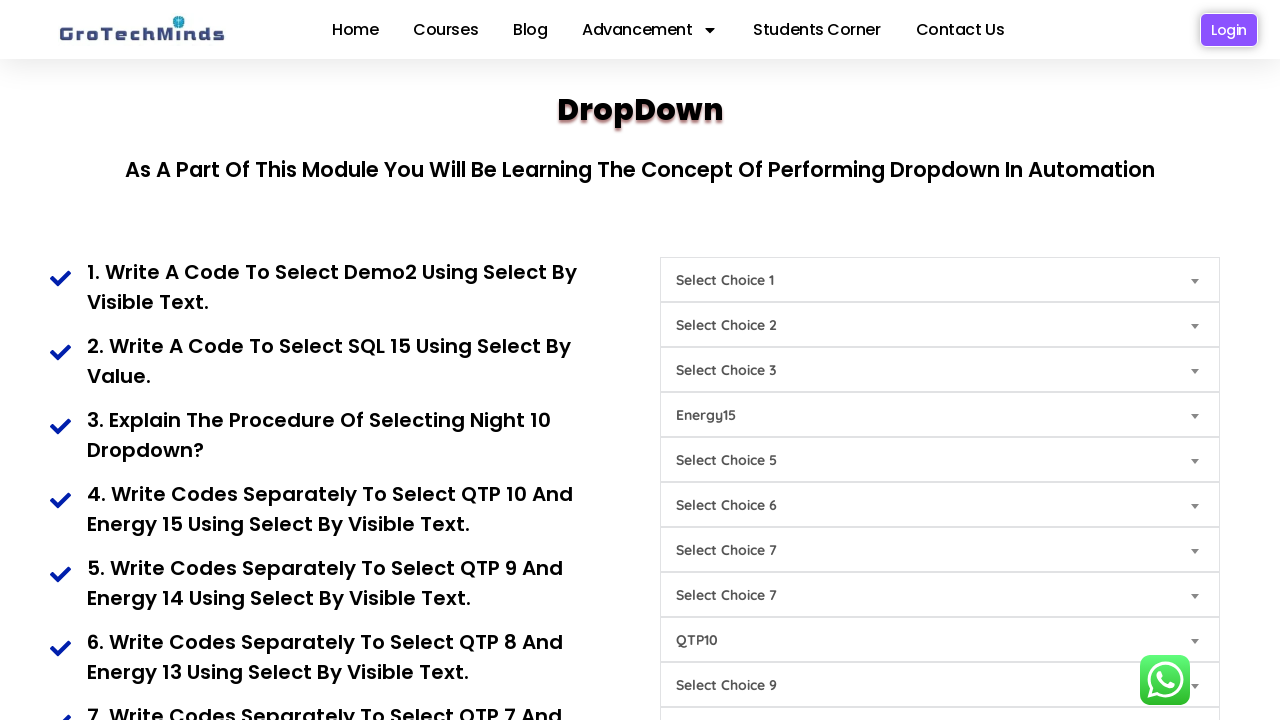

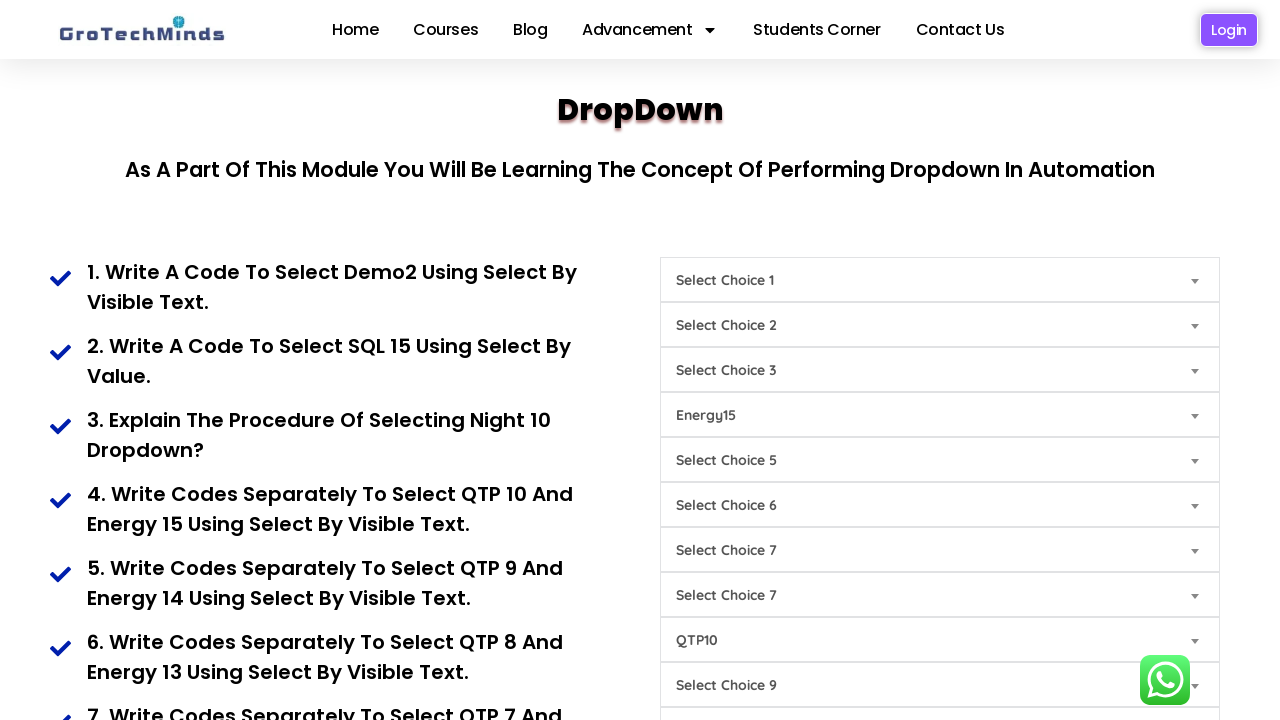